Tests drag and drop functionality by dragging element A onto element B and verifying the order changes

Starting URL: https://the-internet.herokuapp.com

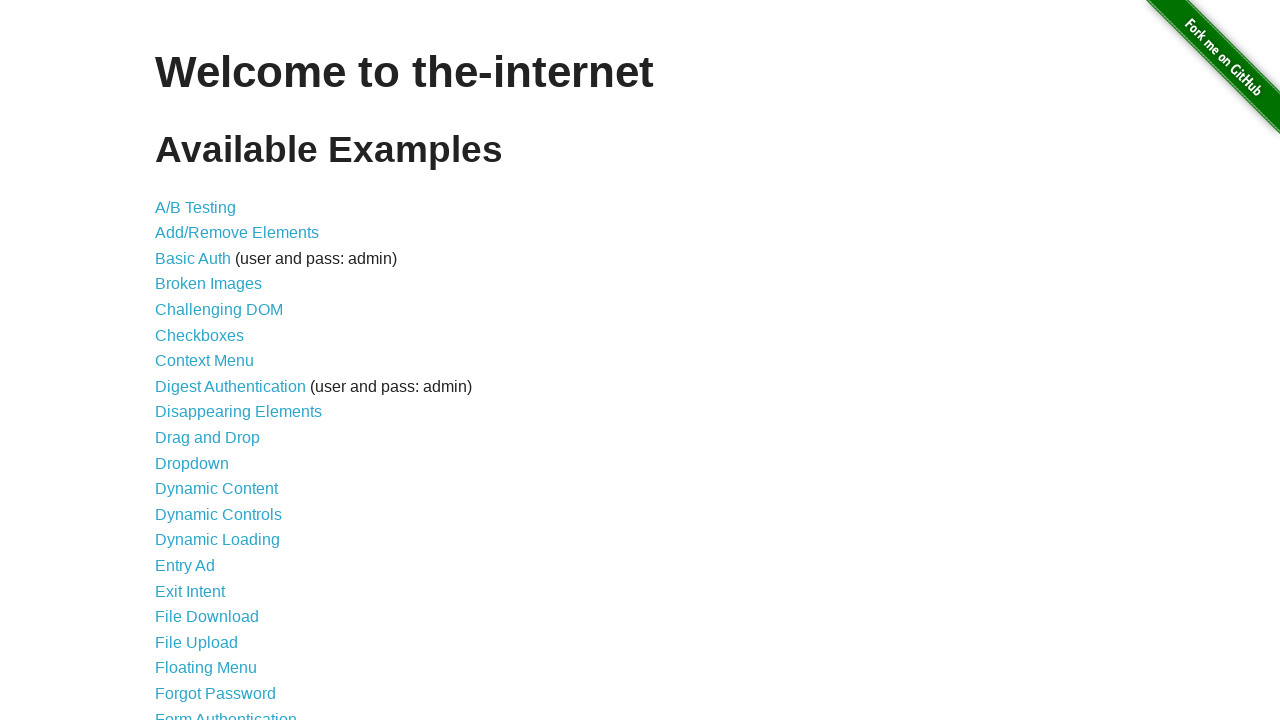

Clicked on Drag and Drop link at (208, 438) on a[href='/drag_and_drop']
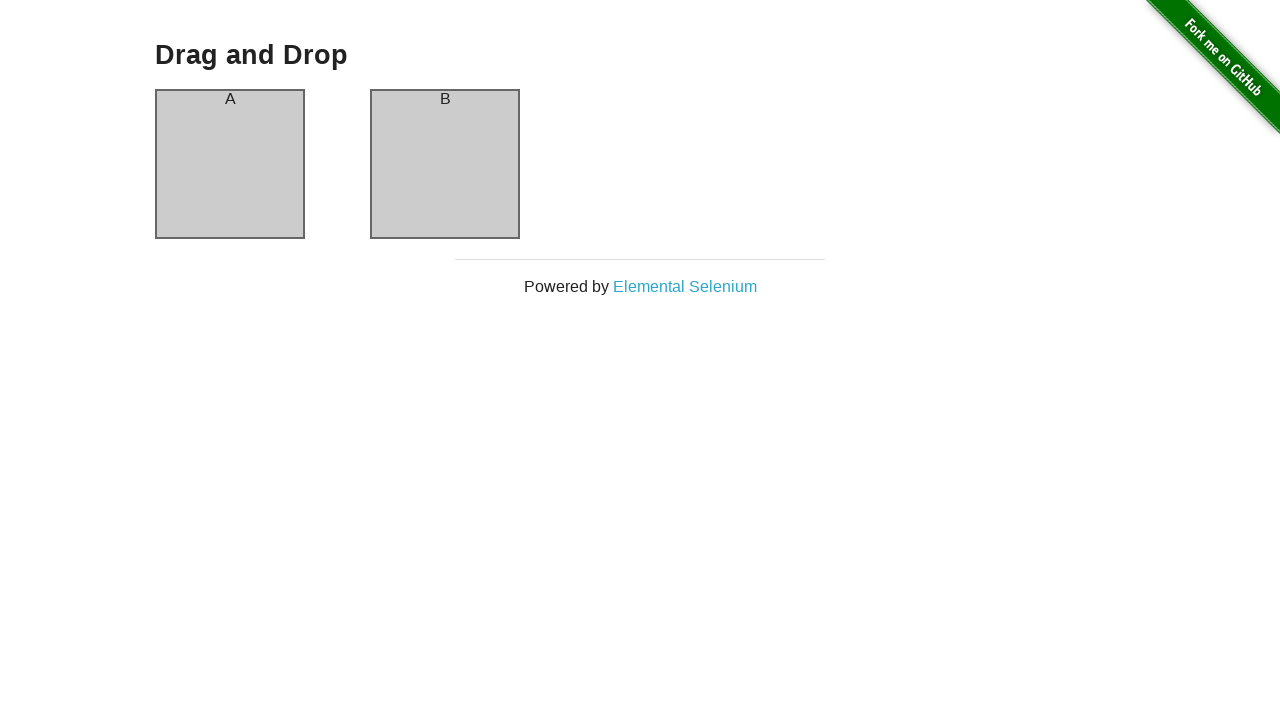

Drag and drop elements loaded
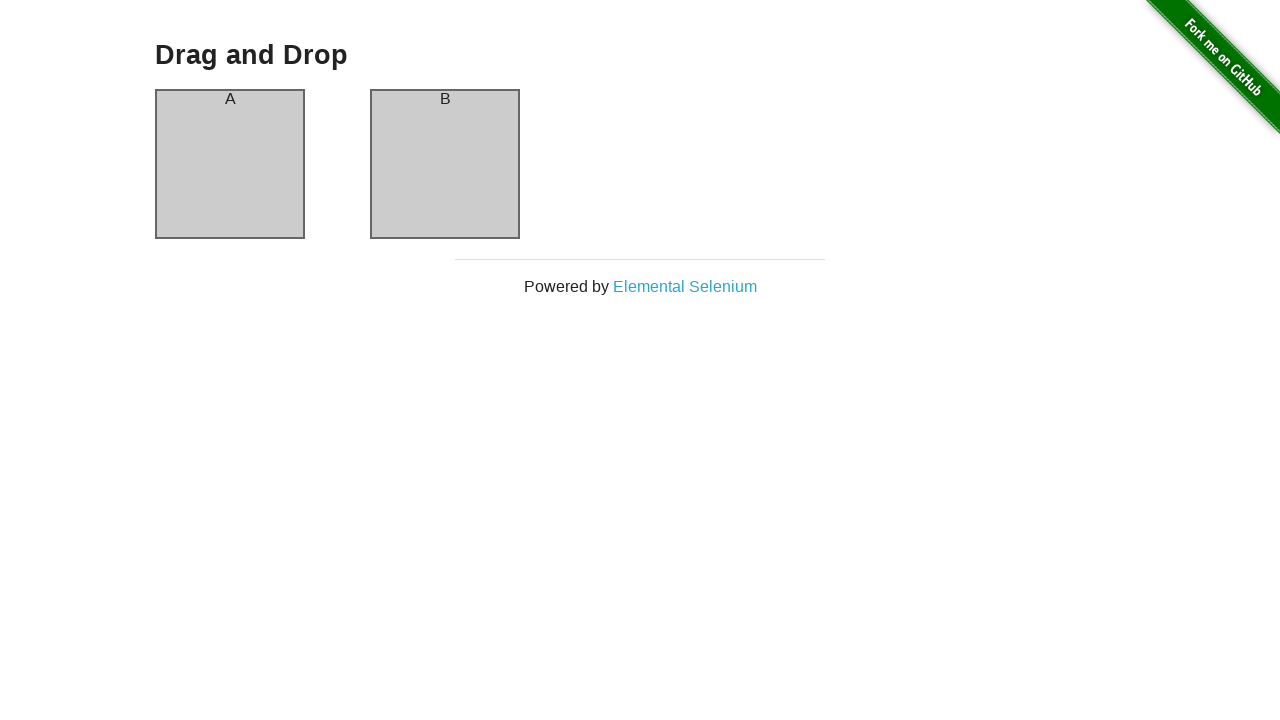

Dragged element A onto element B at (445, 164)
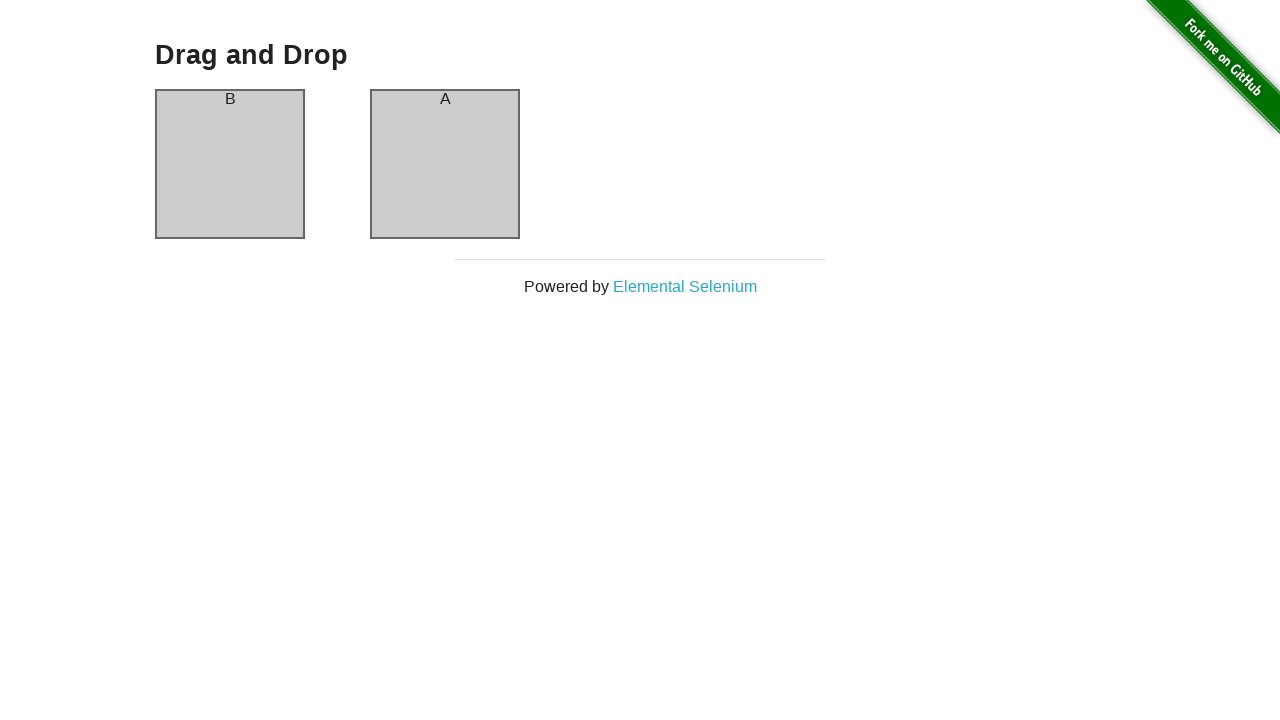

Verified that element order changed - element A now shows header 'B'
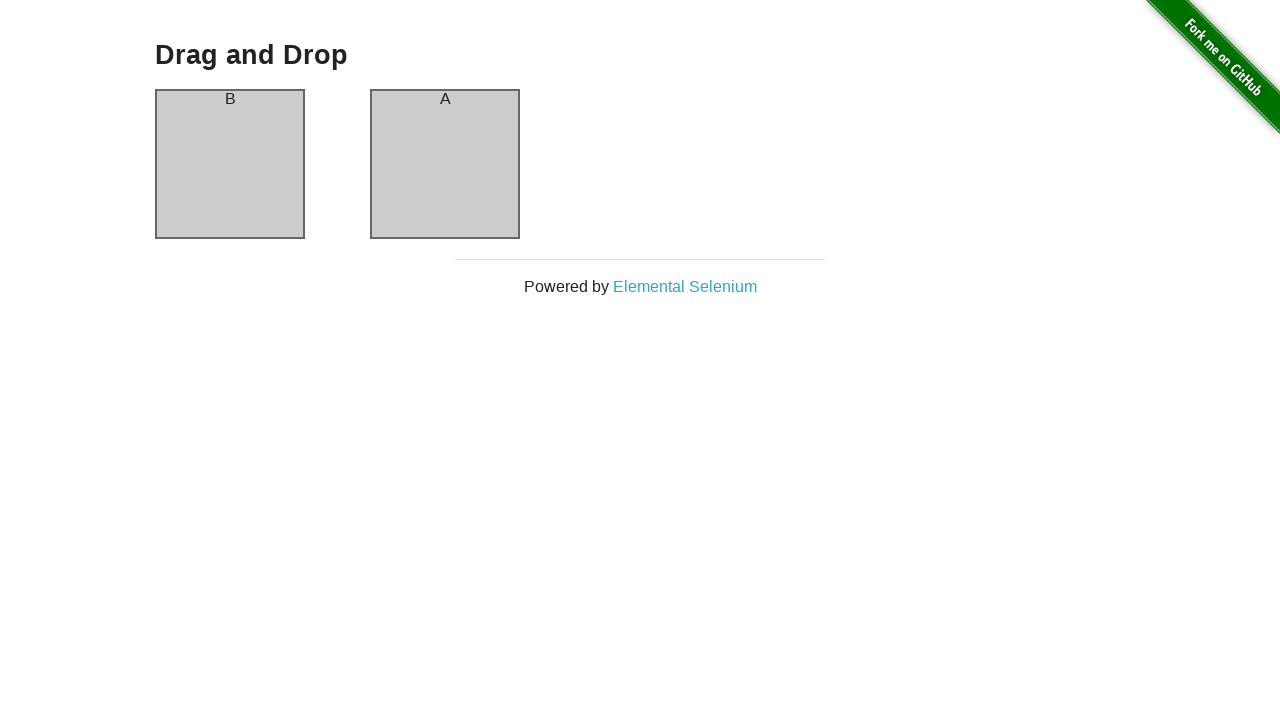

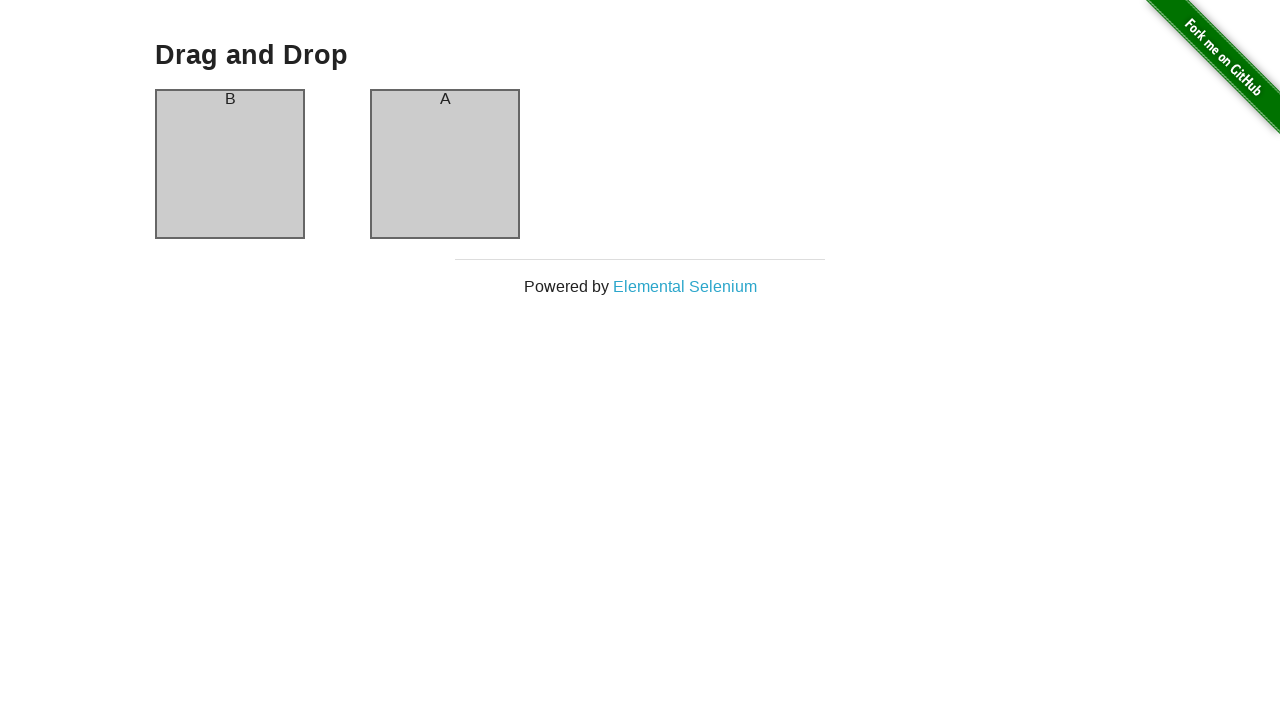